Tests browser refresh functionality by navigating to GitHub and reloading the page

Starting URL: https://github.com/

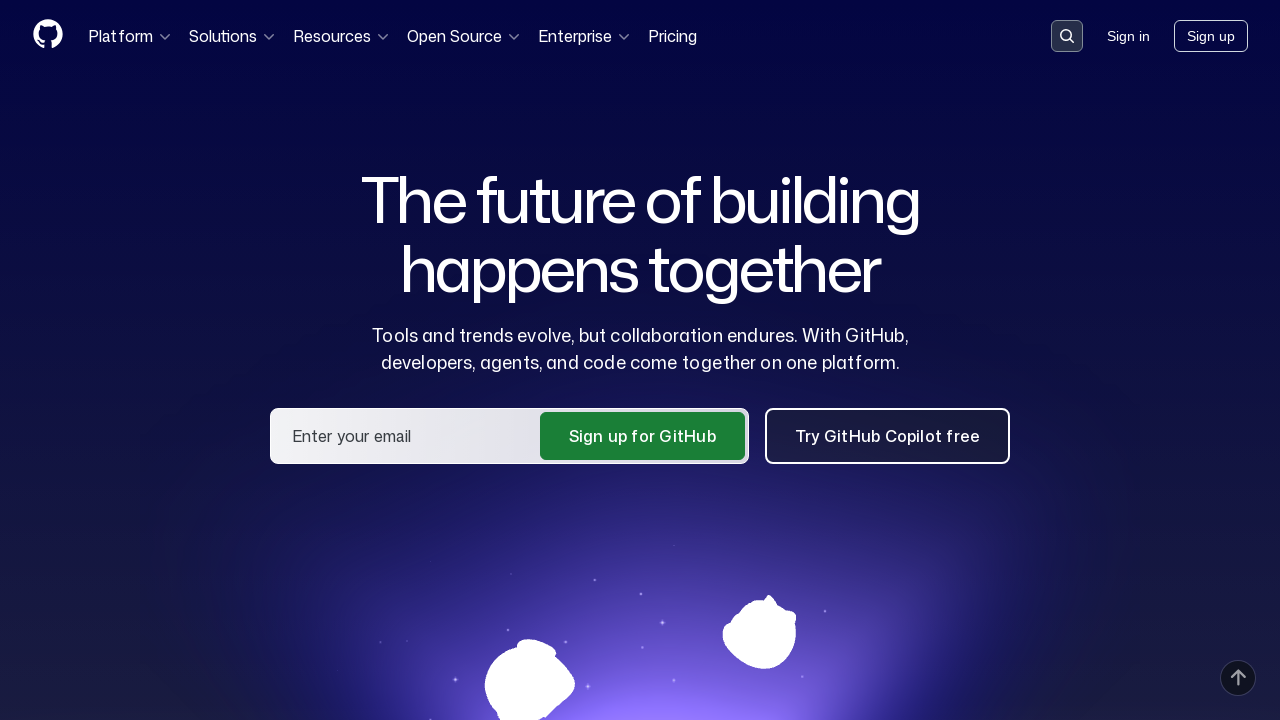

Reloaded the GitHub page
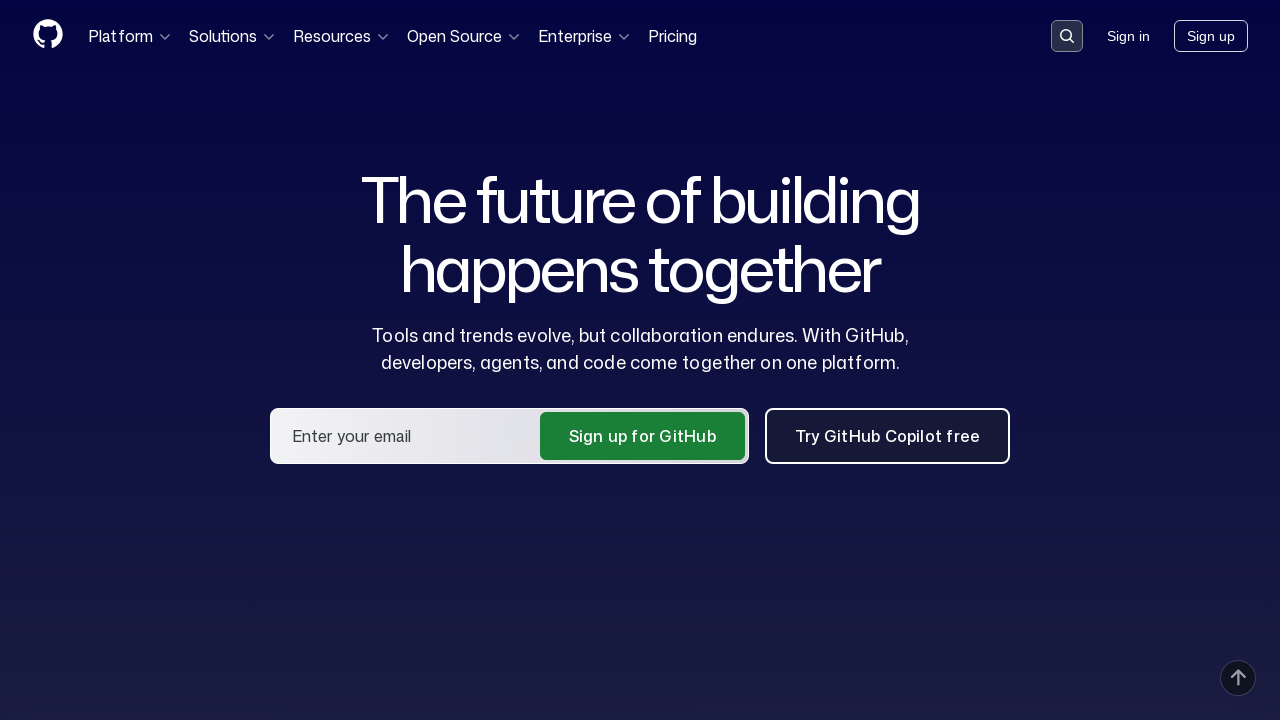

Page DOM content fully loaded after refresh
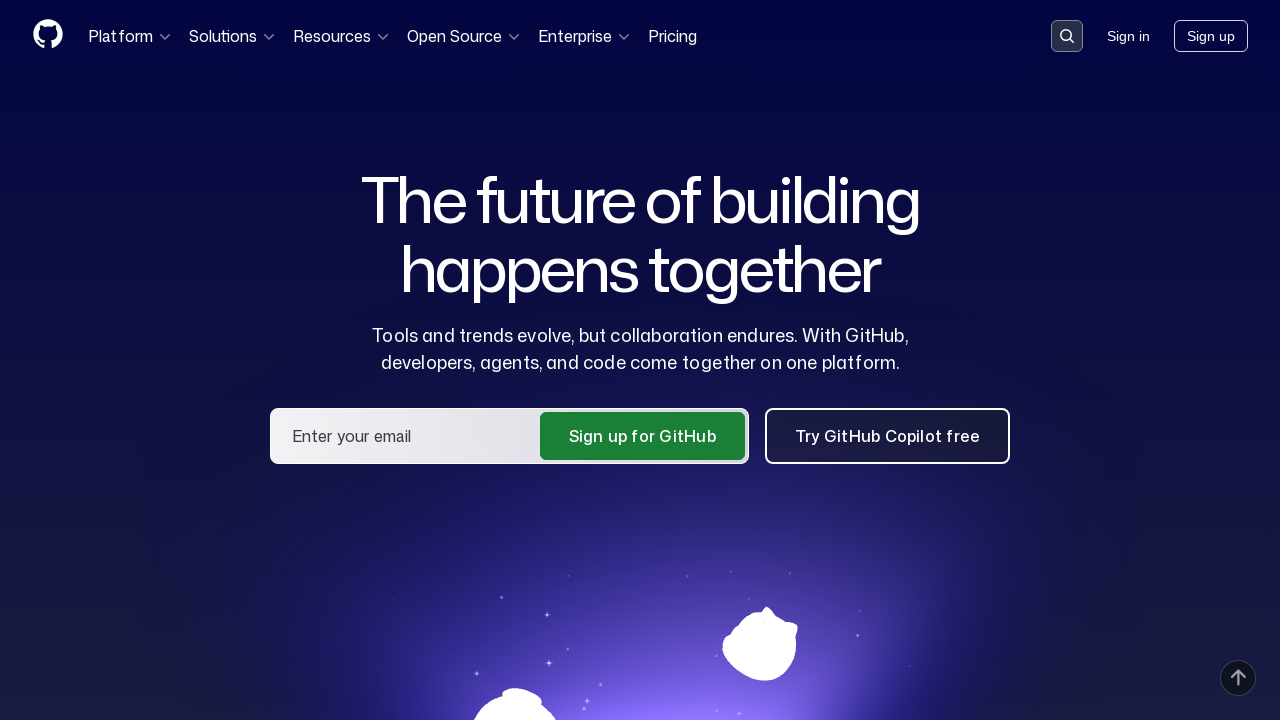

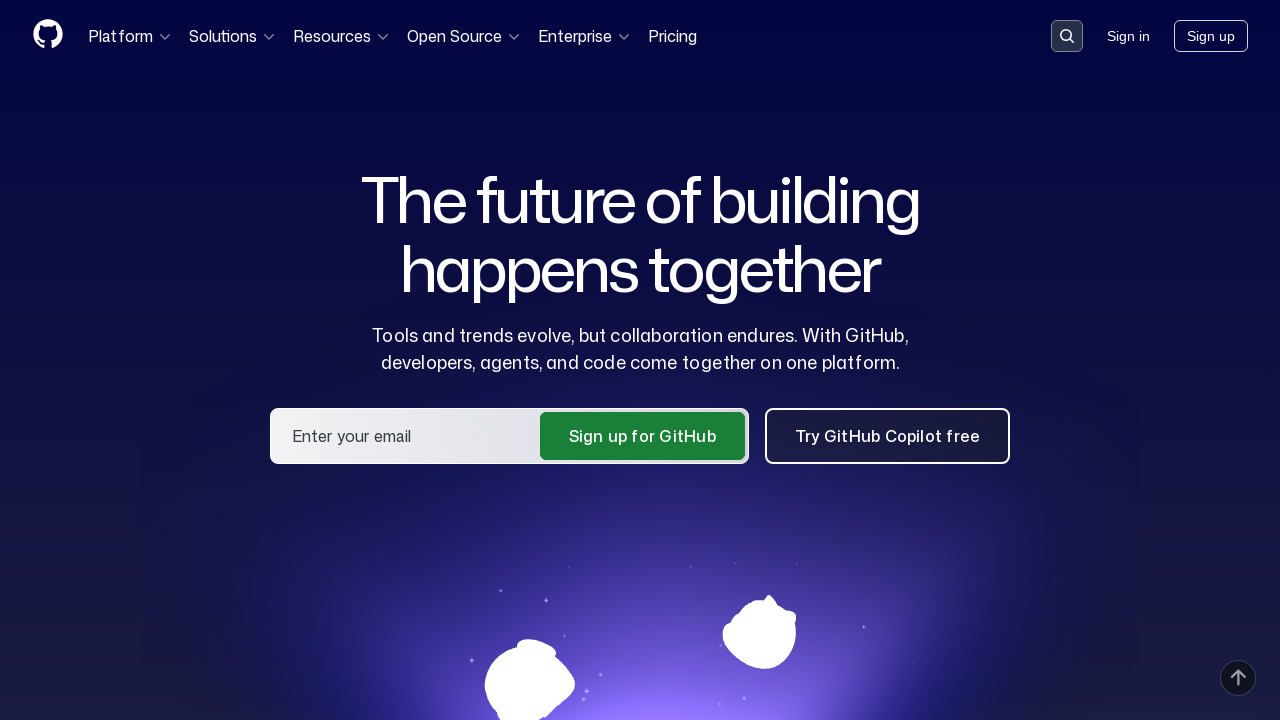